Navigates to the API page, clicks on Element tab and then clicks on the click method documentation

Starting URL: https://webdriver.io/

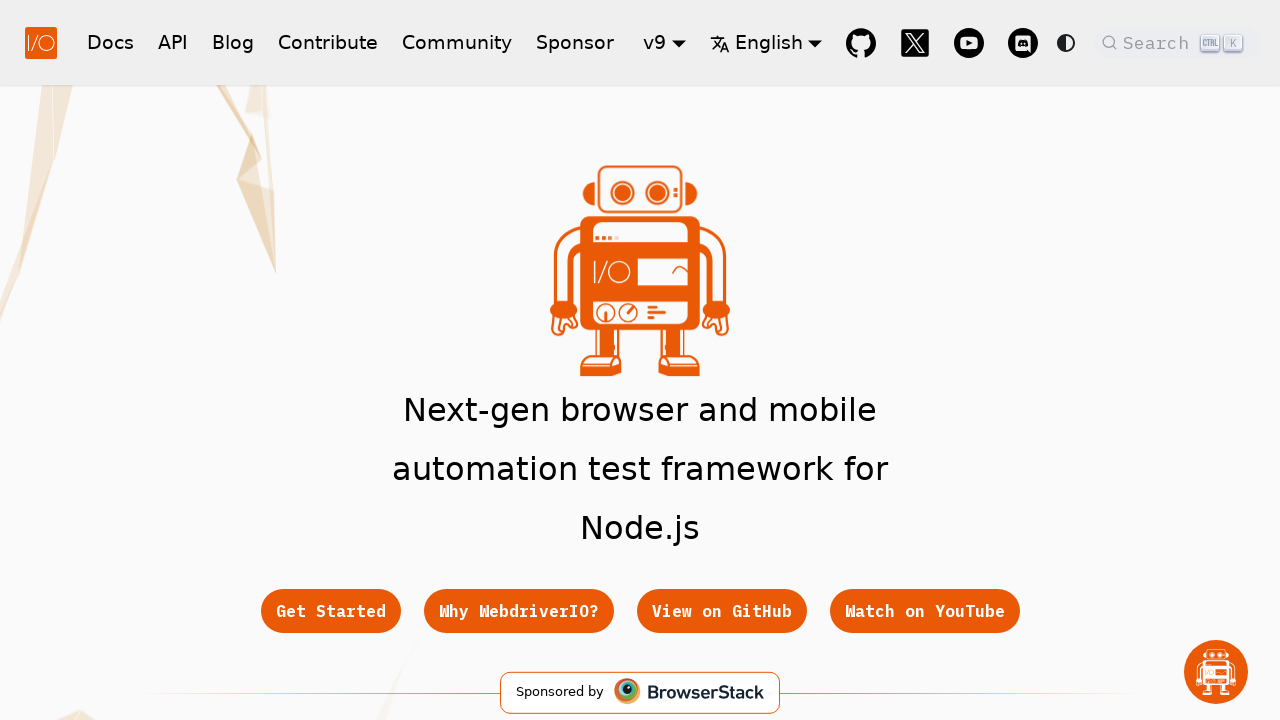

Clicked on API link in navigation at (173, 42) on a[href='/docs/api']
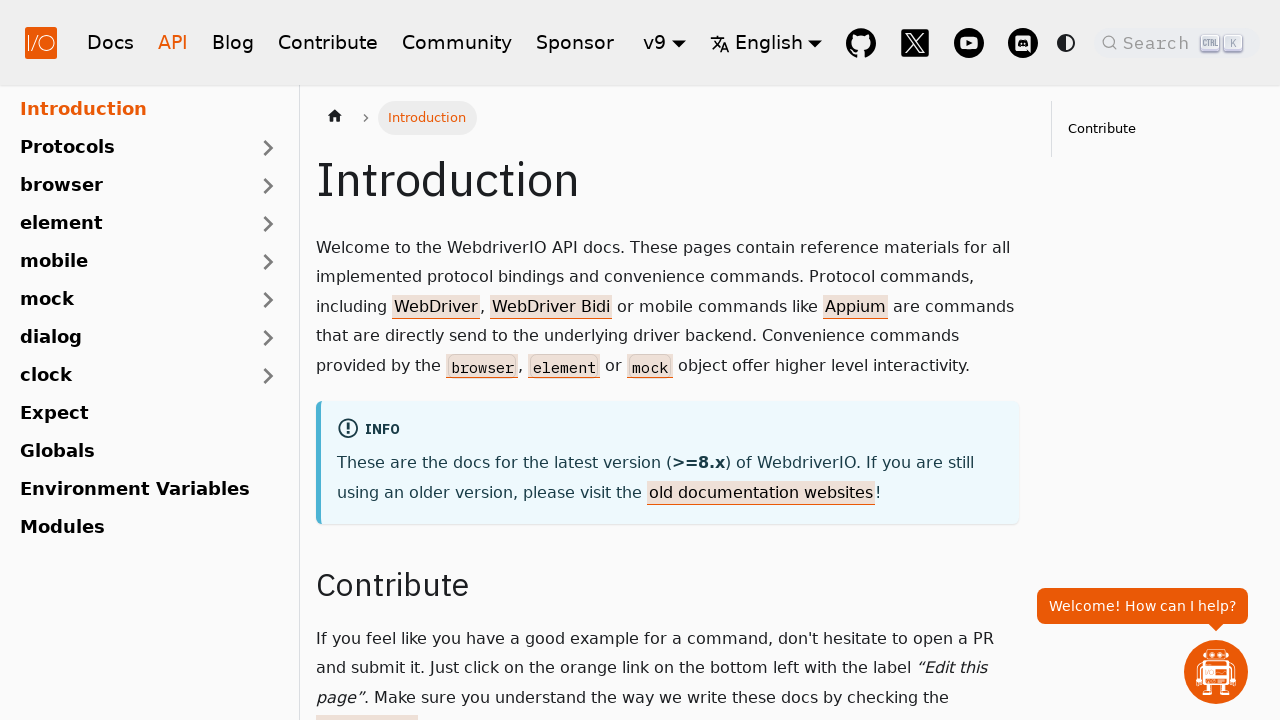

API page loaded
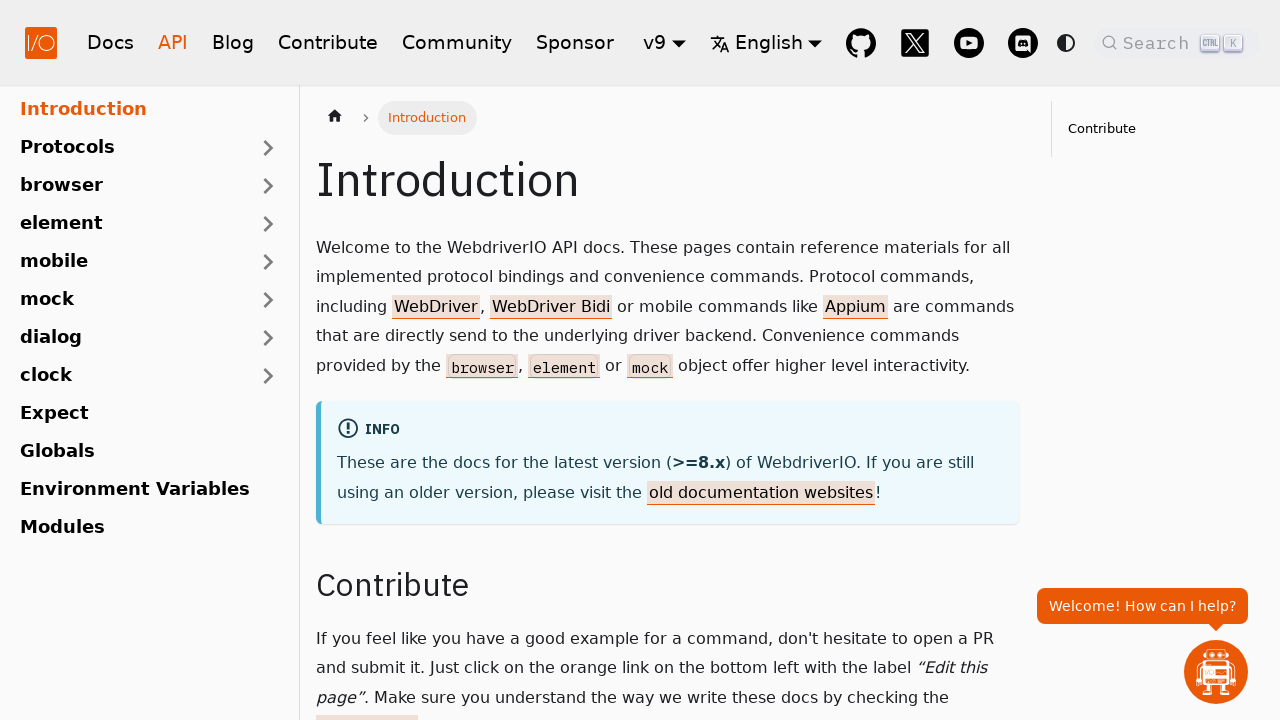

Clicked on Element tab at (127, 224) on text=Element
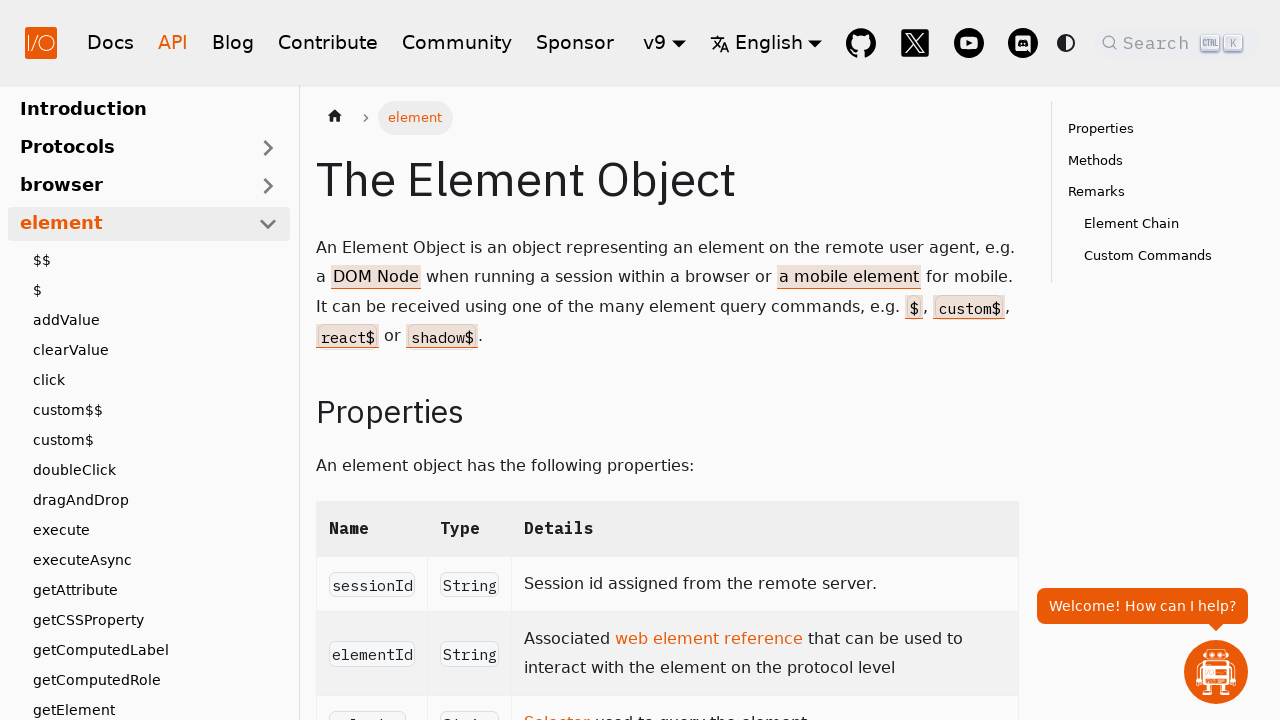

Clicked on click method documentation link at (155, 380) on a[href*='click']
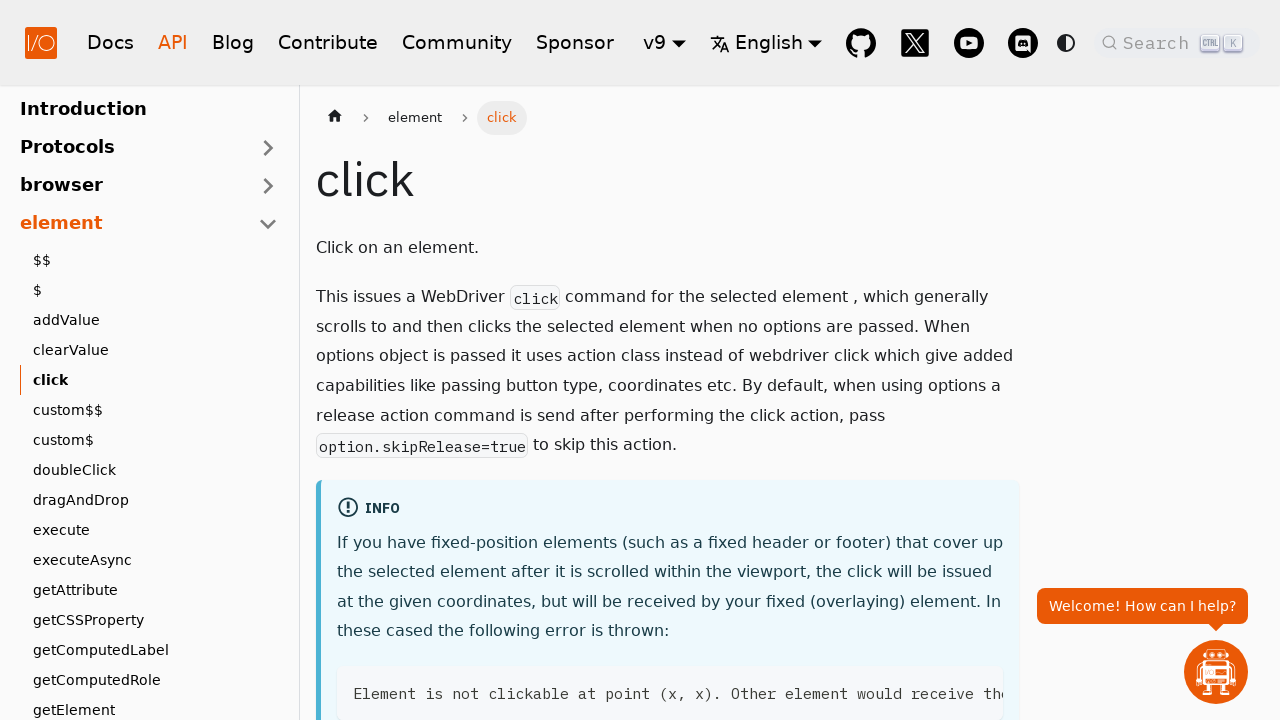

Click method documentation page loaded
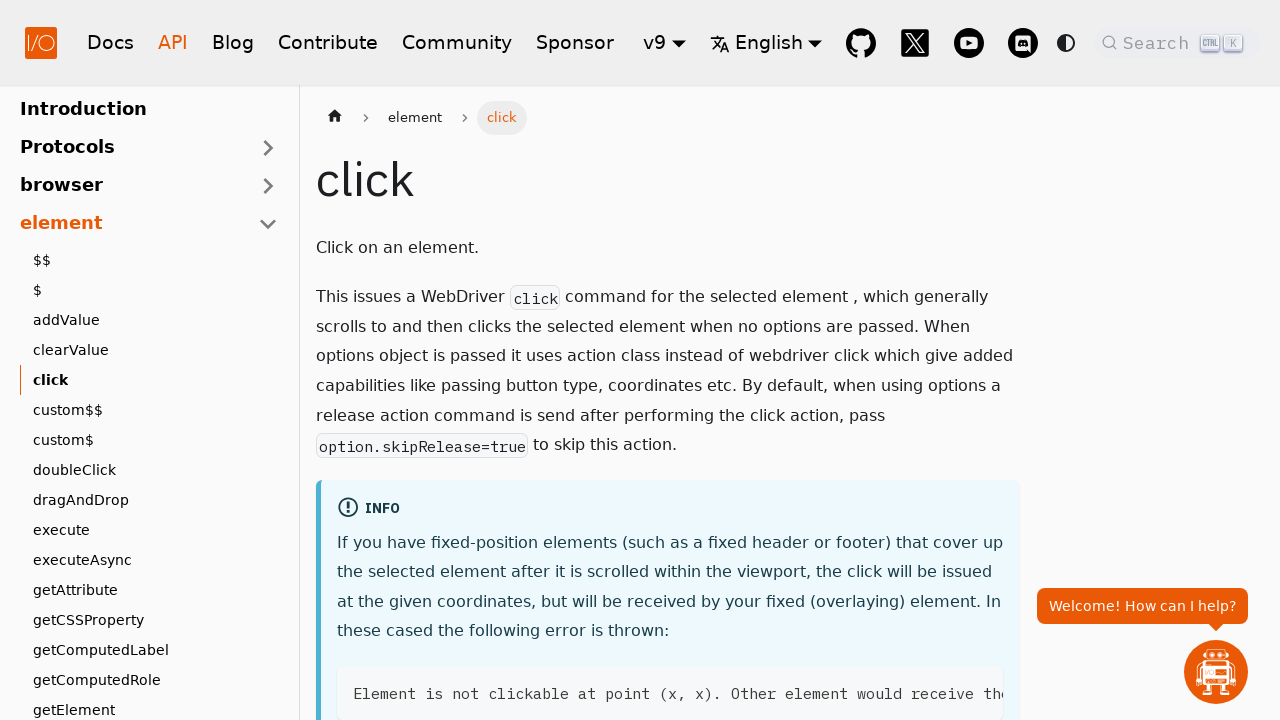

Verified that 'click' is present in the URL
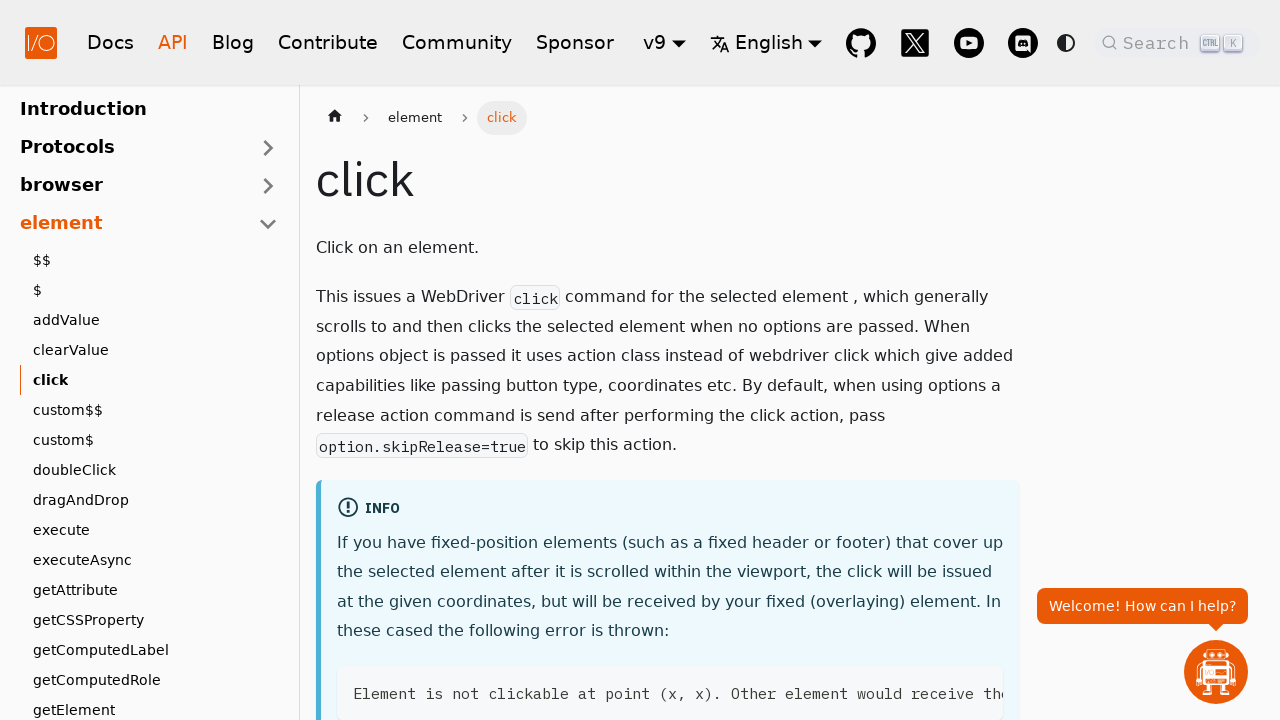

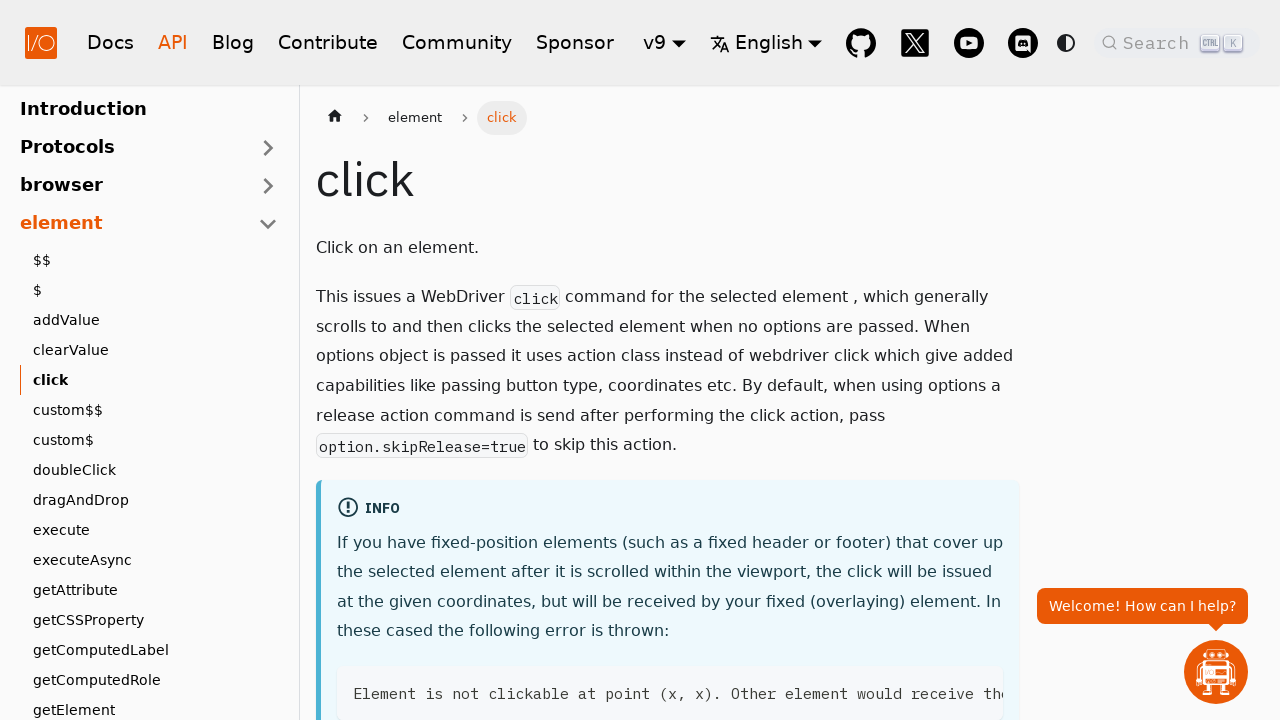